Tests UI controls on a form page by selecting an option from a dropdown, clicking a radio button, and dismissing a popup dialog

Starting URL: https://rahulshettyacademy.com/loginpagePractise/

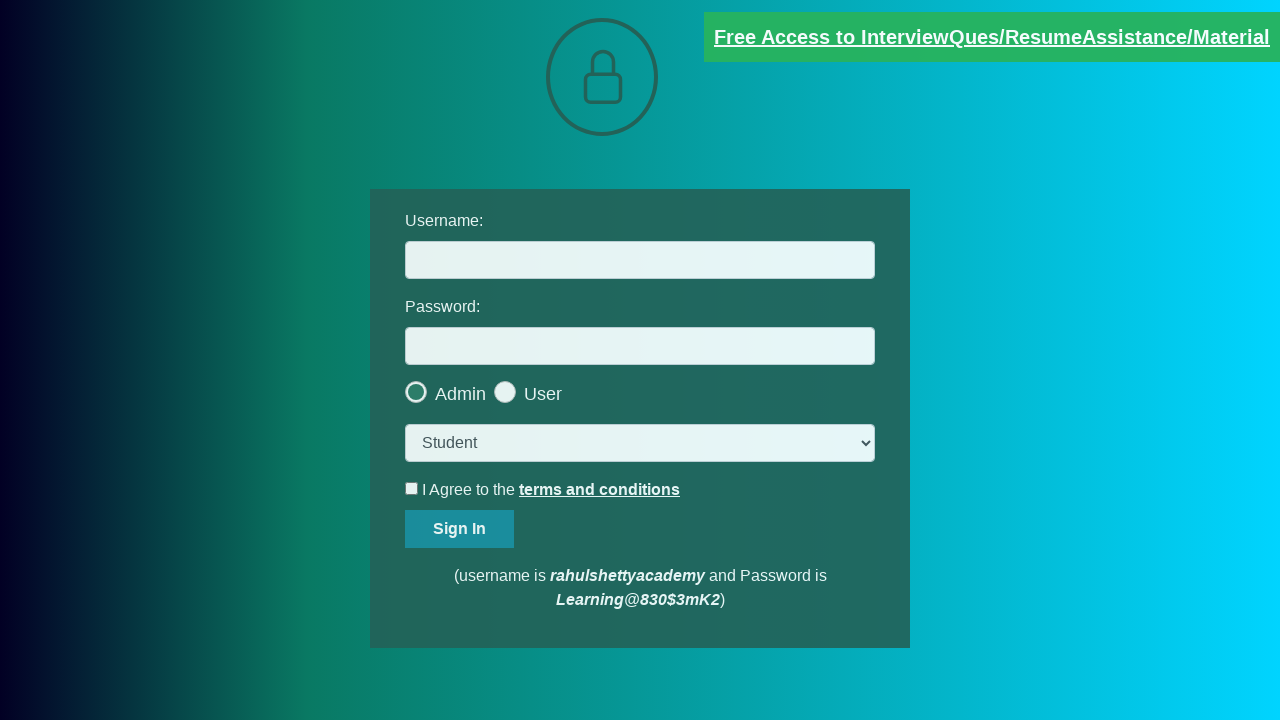

Selected 'consult' option from dropdown menu on select.form-control
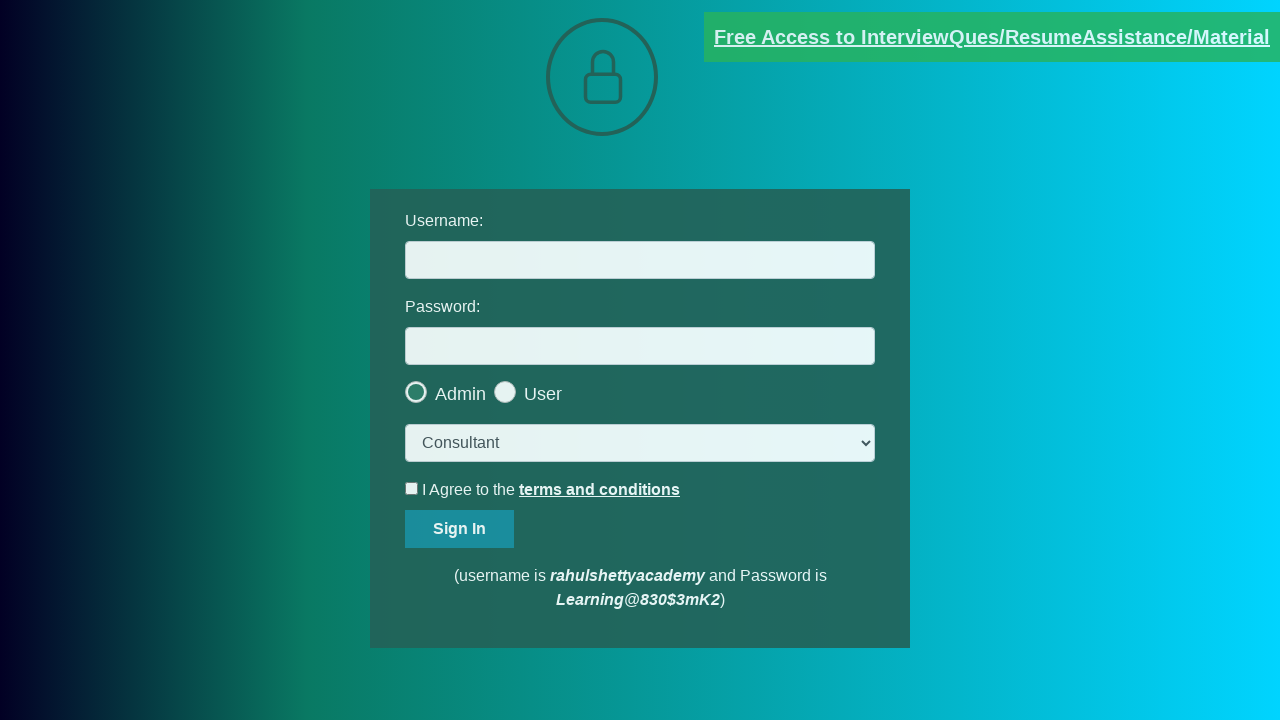

Clicked the last radio button option at (543, 394) on .radiotextsty >> nth=-1
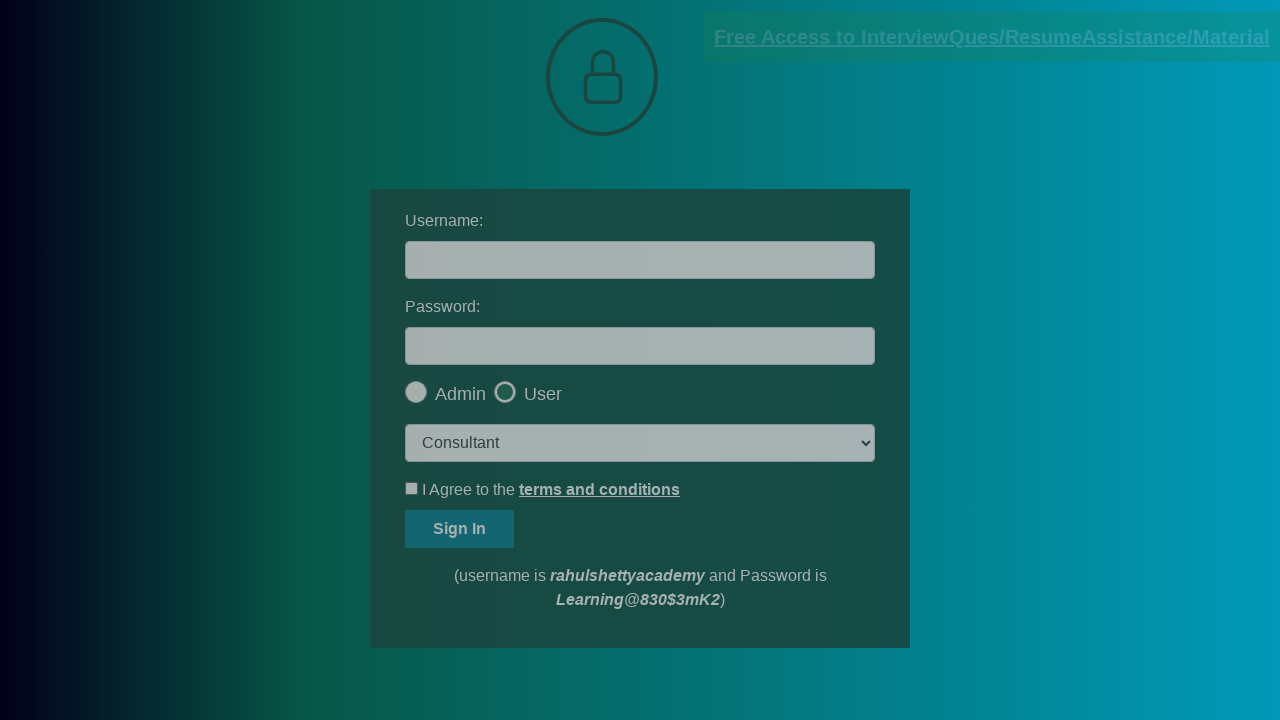

Clicked okay button to dismiss popup dialog at (698, 144) on #okayBtn
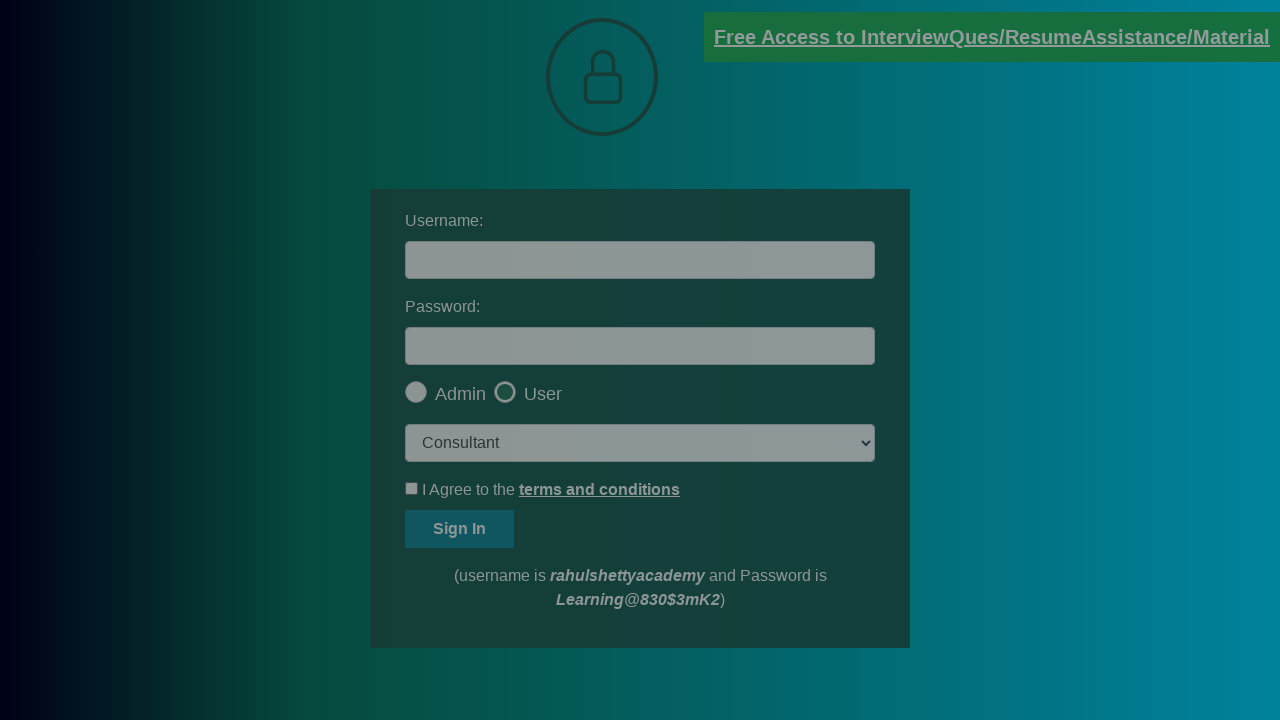

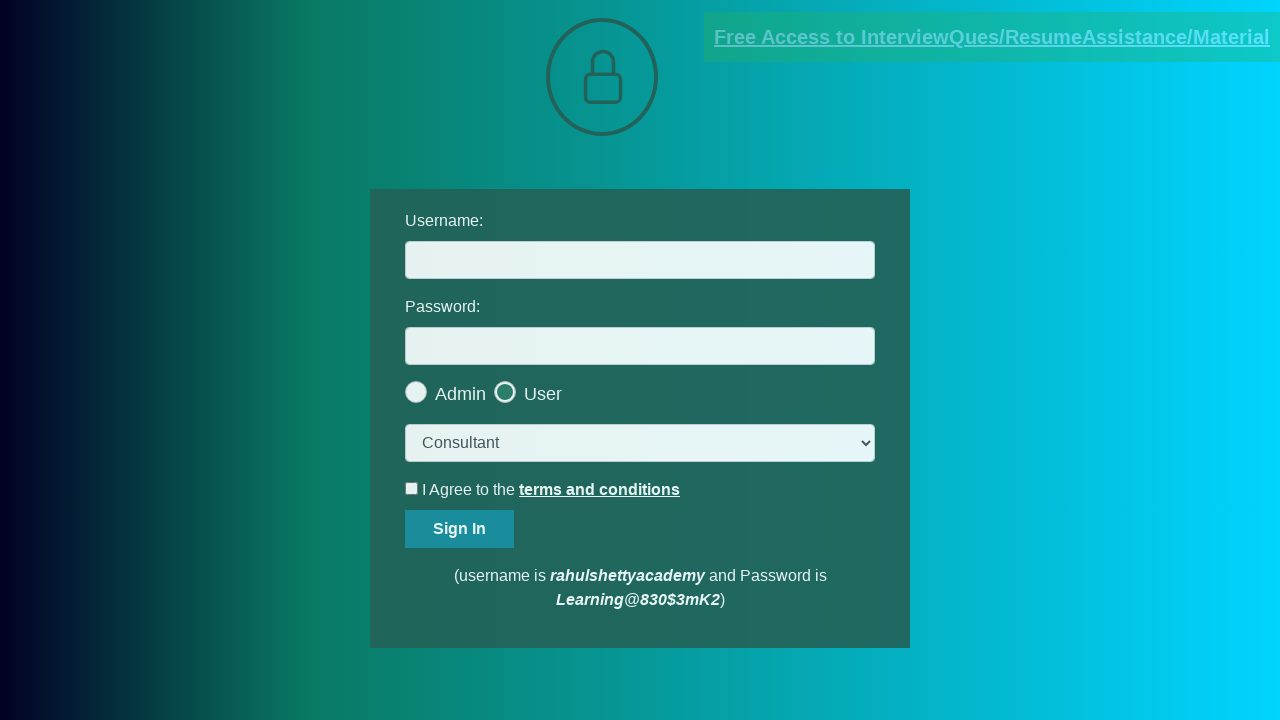